Navigates to a quotes website, clicks the "Next" button to go to page 2, and verifies that quotes are displayed on the second page

Starting URL: http://quotes.toscrape.com

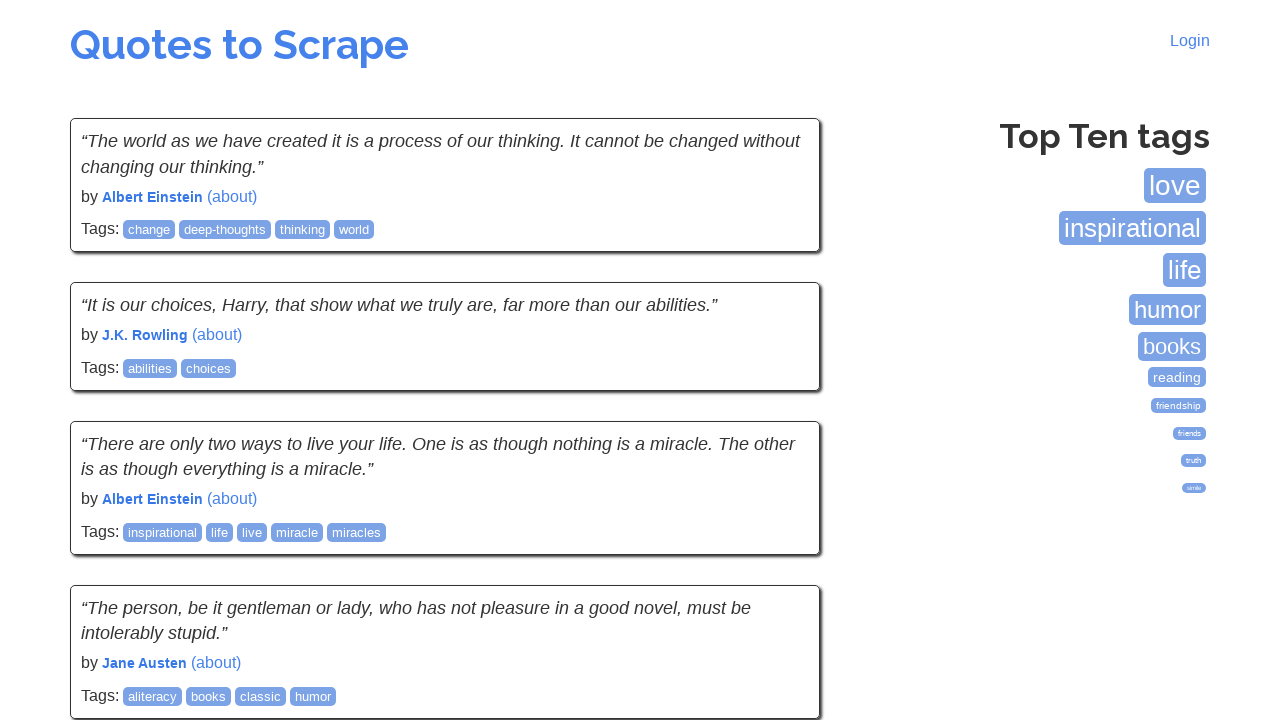

Clicked the 'Next' button to navigate to page 2 at (778, 542) on text=Next
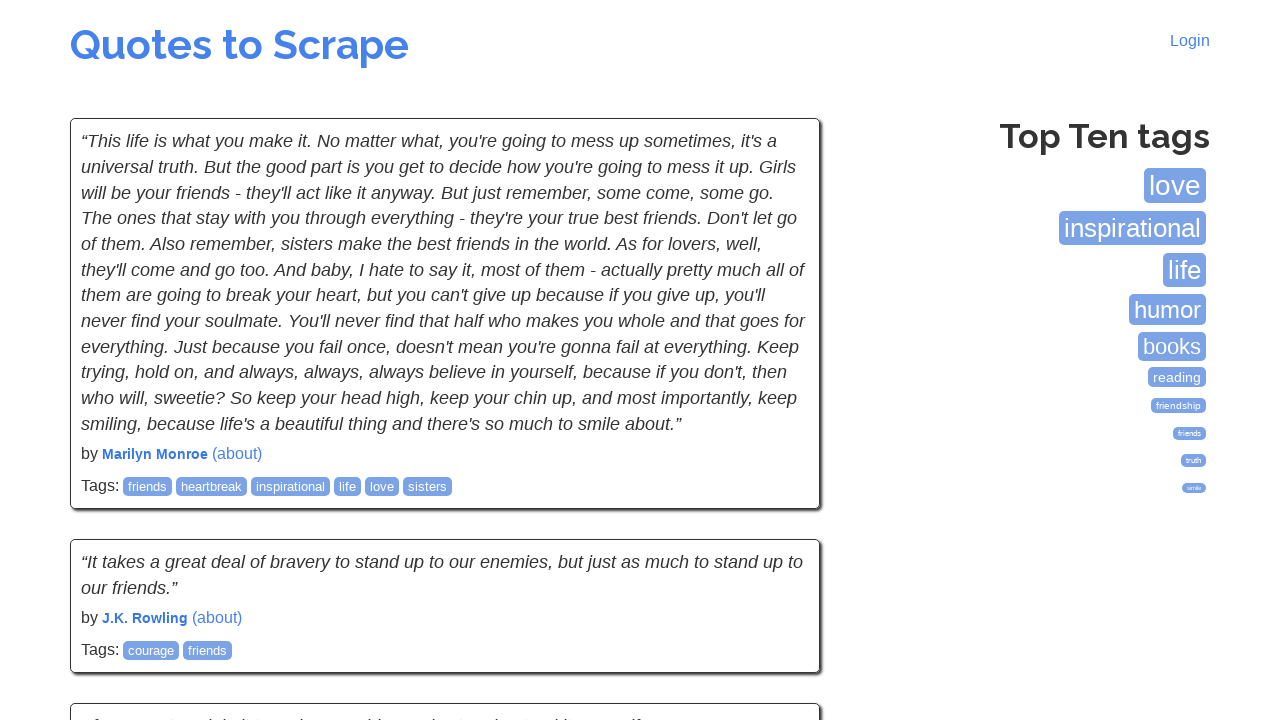

First quote element loaded on page 2
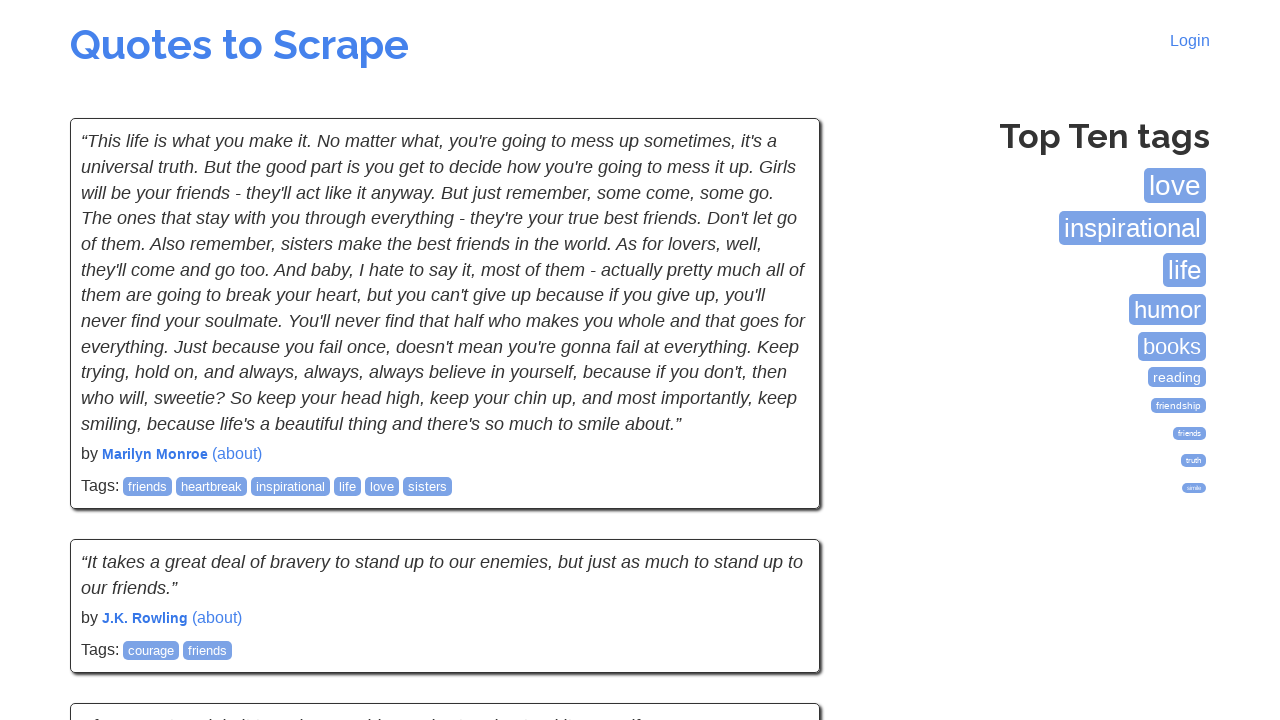

Retrieved first quote text from page 2
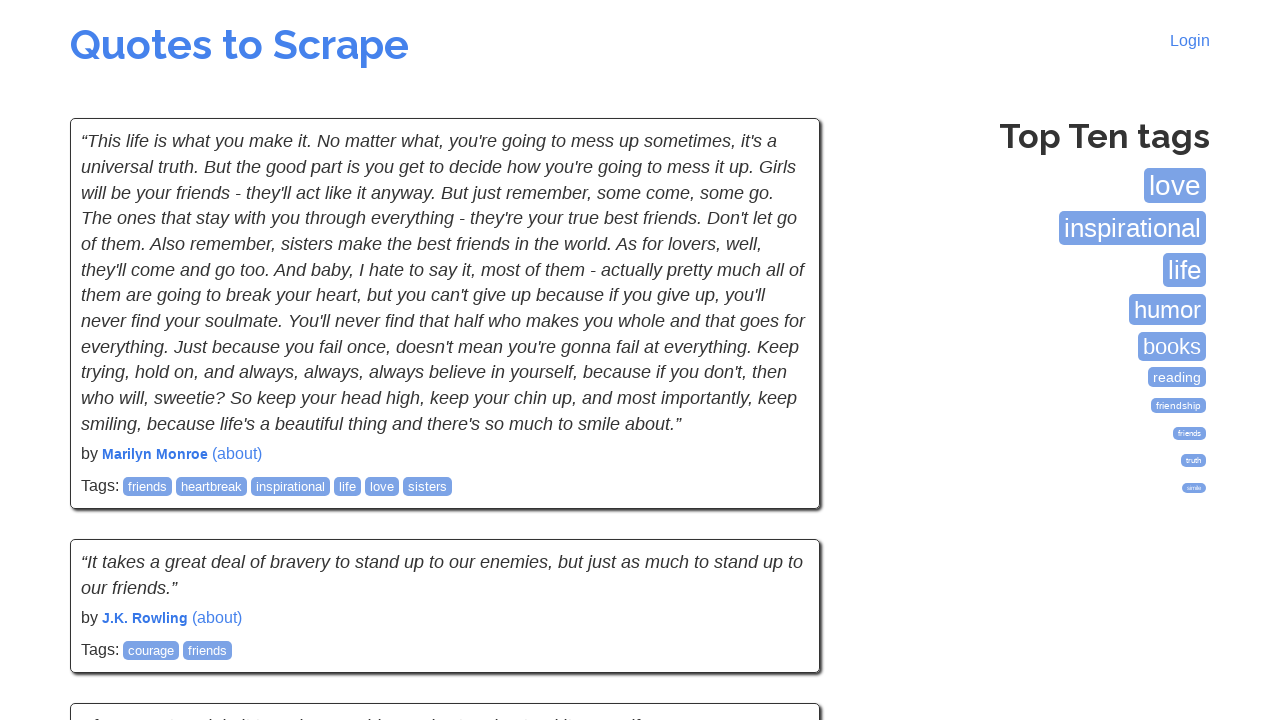

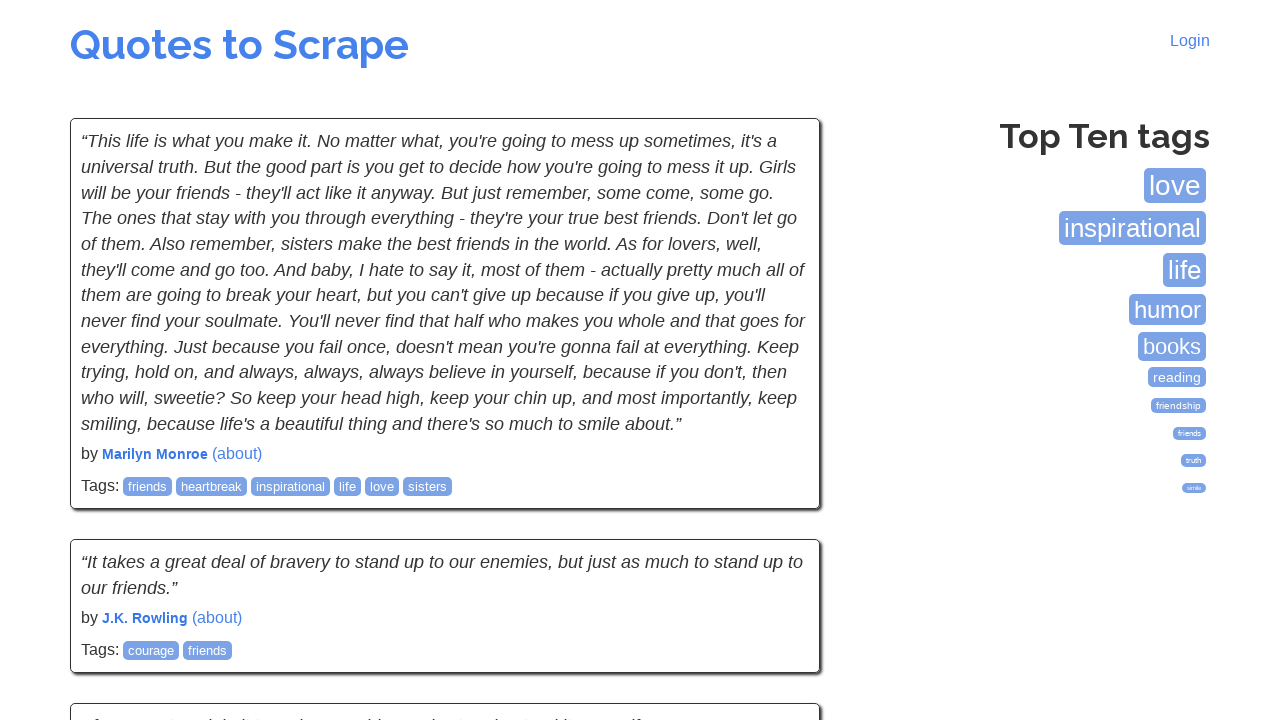